Tests filtering to display only completed items

Starting URL: https://demo.playwright.dev/todomvc

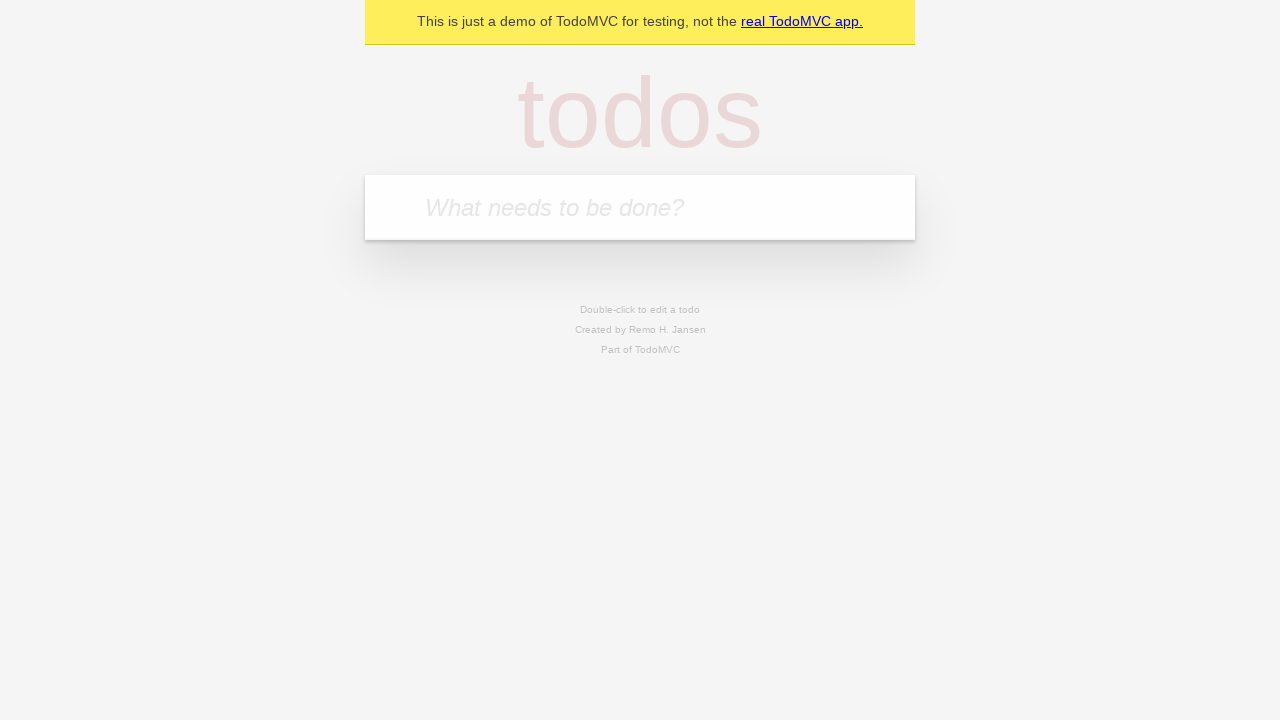

Filled todo input with 'buy some cheese' on internal:attr=[placeholder="What needs to be done?"i]
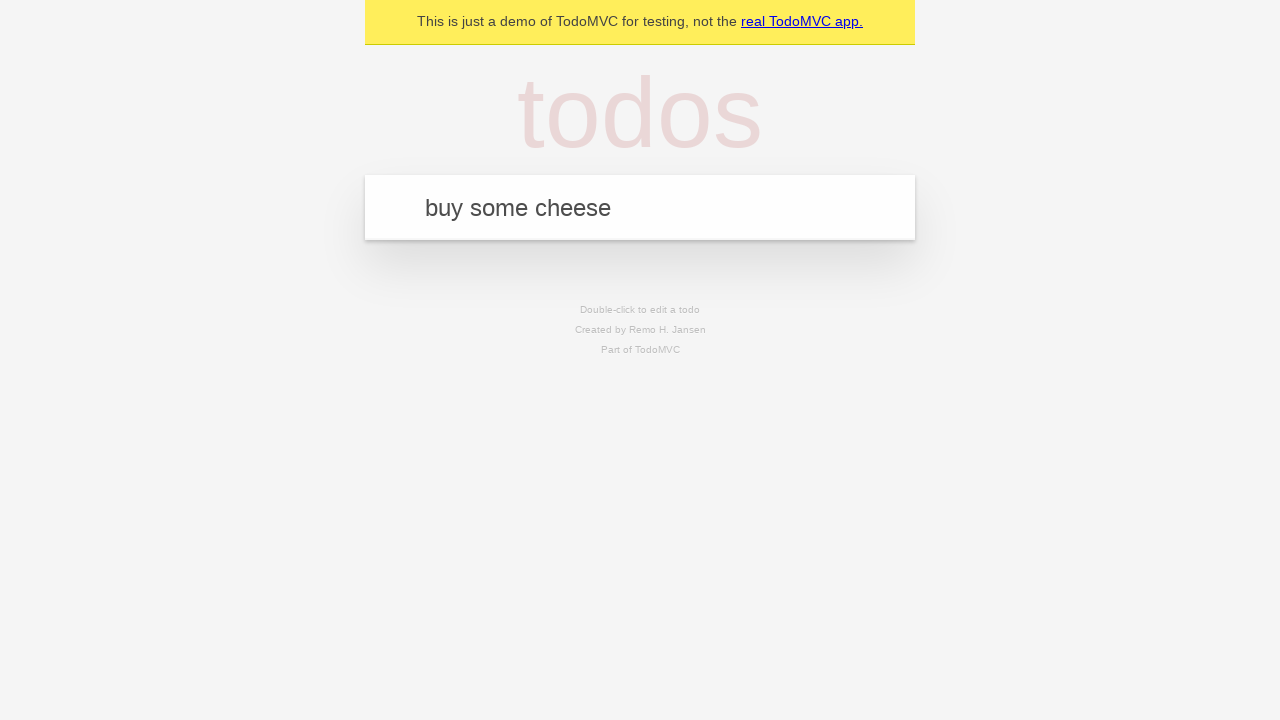

Pressed Enter to add first todo item on internal:attr=[placeholder="What needs to be done?"i]
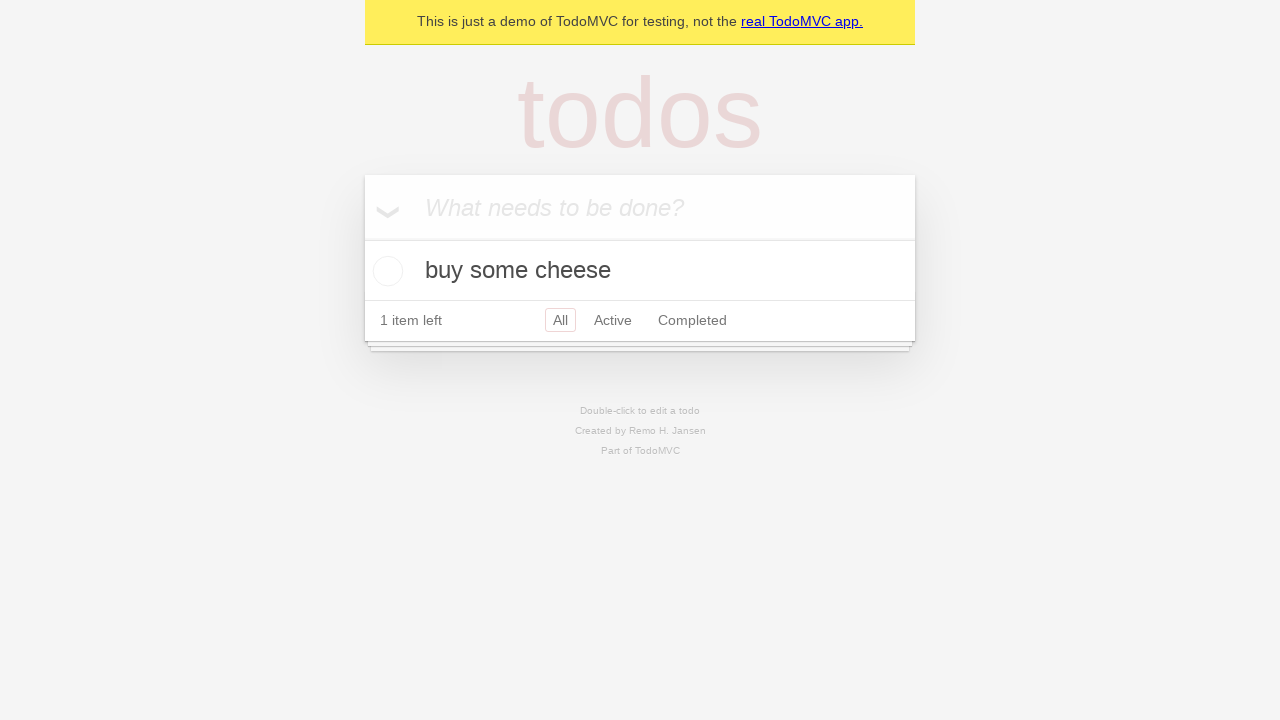

Filled todo input with 'feed the cat' on internal:attr=[placeholder="What needs to be done?"i]
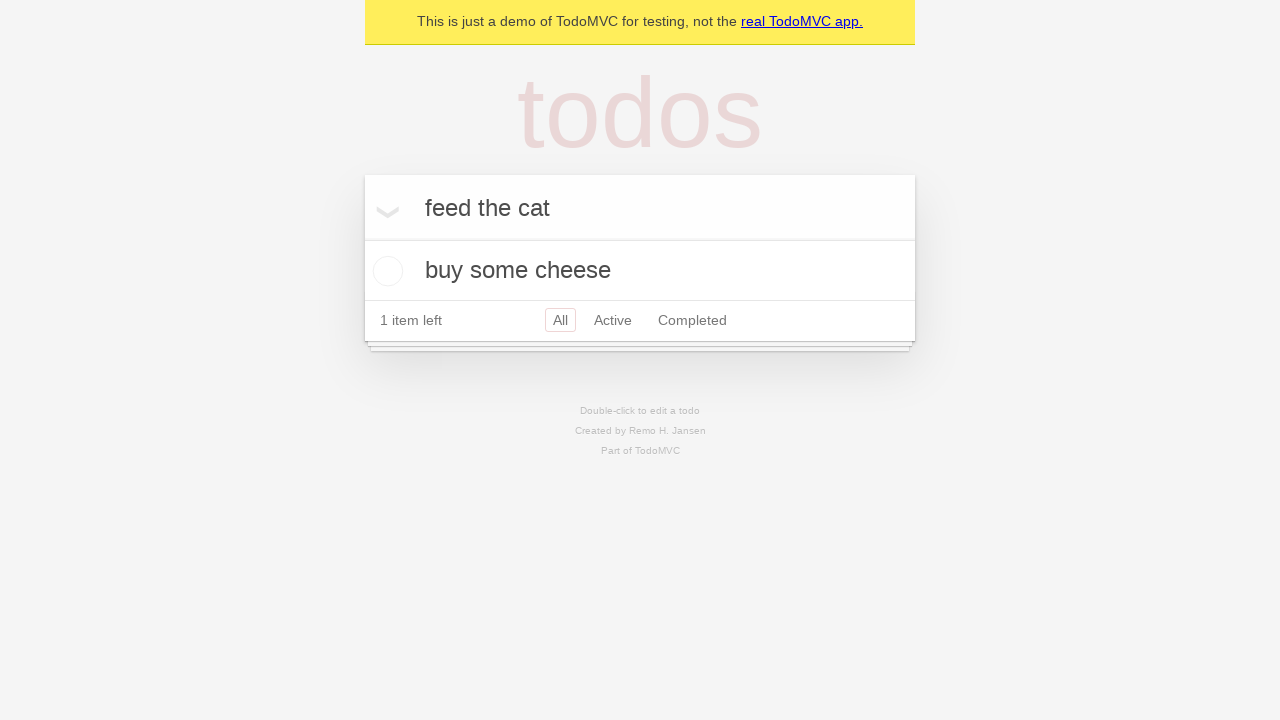

Pressed Enter to add second todo item on internal:attr=[placeholder="What needs to be done?"i]
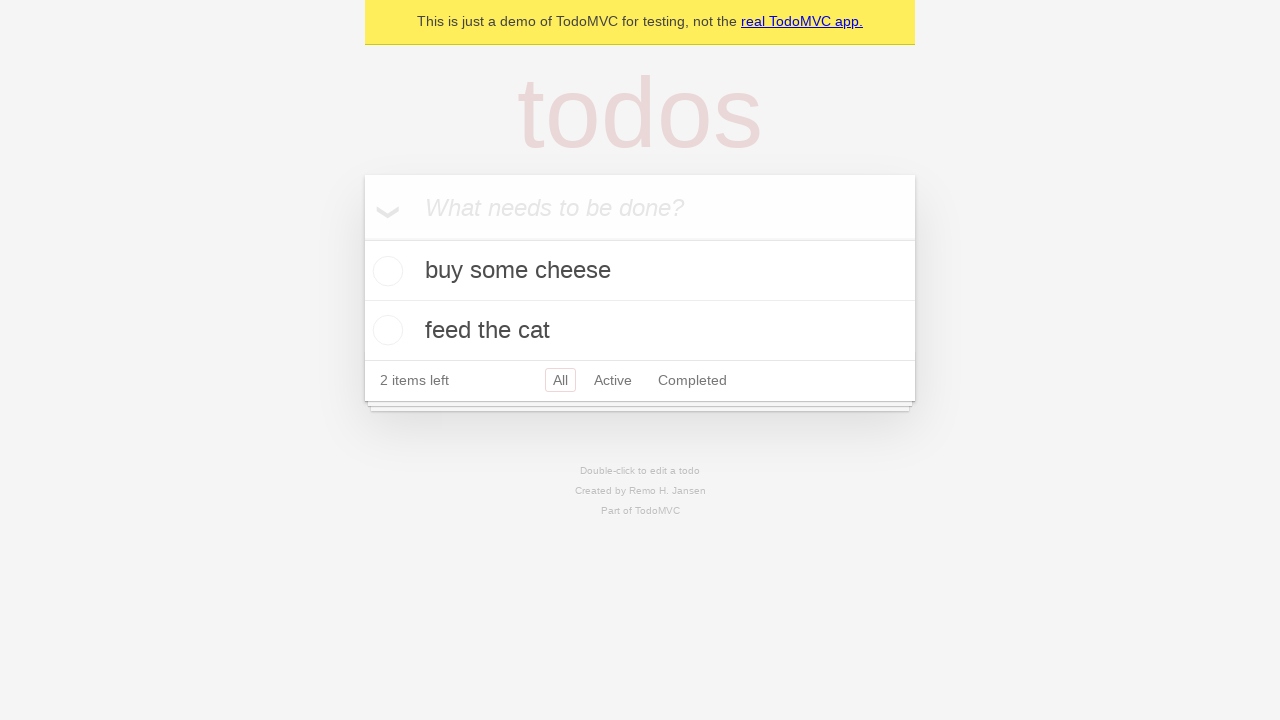

Filled todo input with 'book a doctors appointment' on internal:attr=[placeholder="What needs to be done?"i]
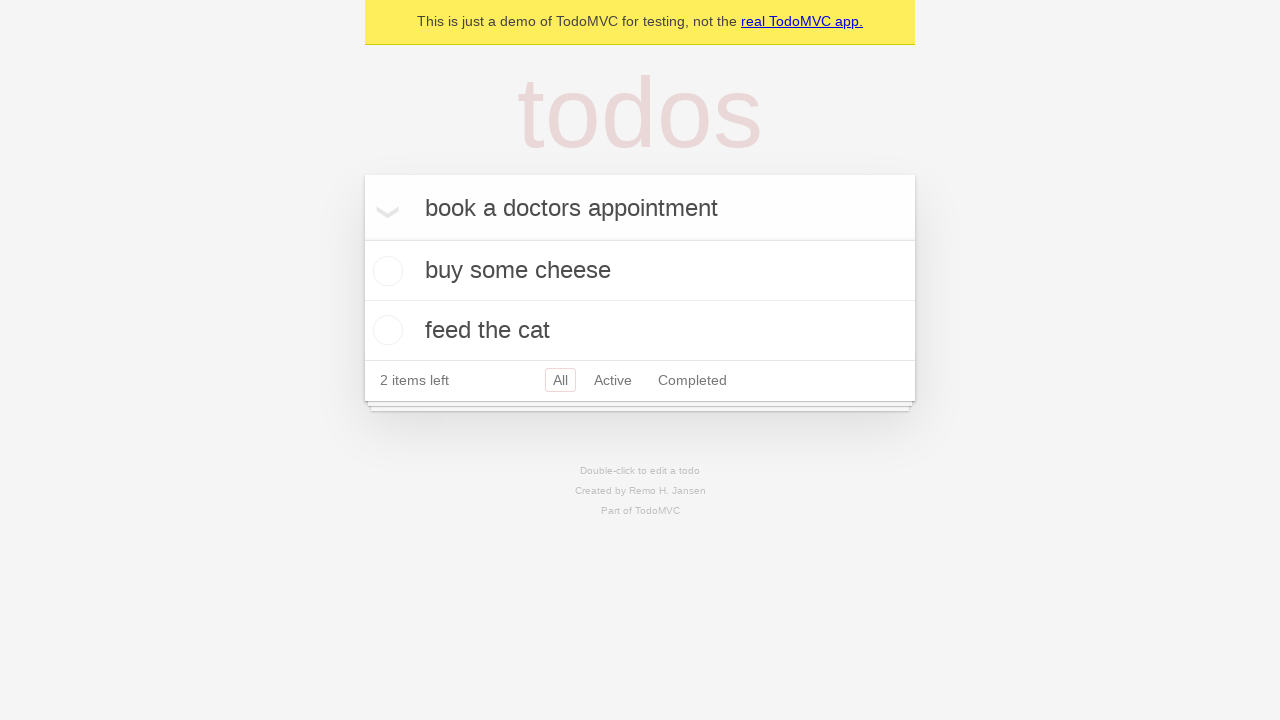

Pressed Enter to add third todo item on internal:attr=[placeholder="What needs to be done?"i]
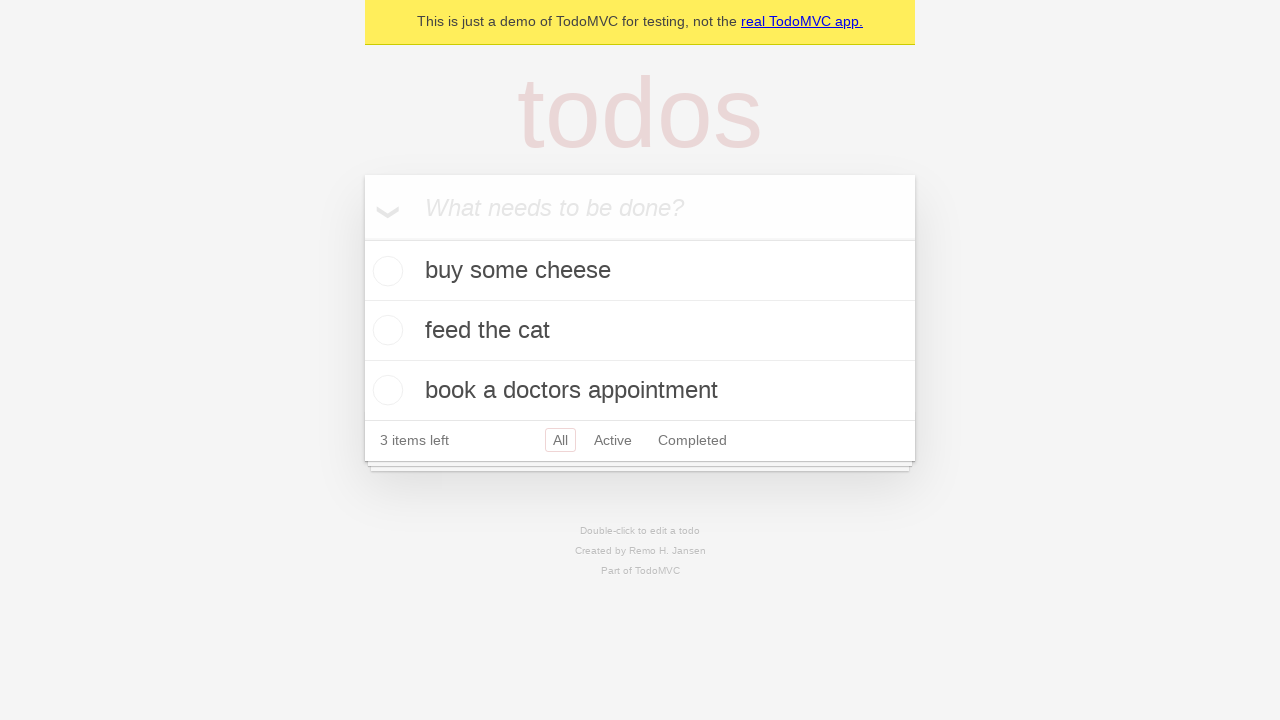

Checked the second todo item 'feed the cat' as completed at (385, 330) on internal:testid=[data-testid="todo-item"s] >> nth=1 >> internal:role=checkbox
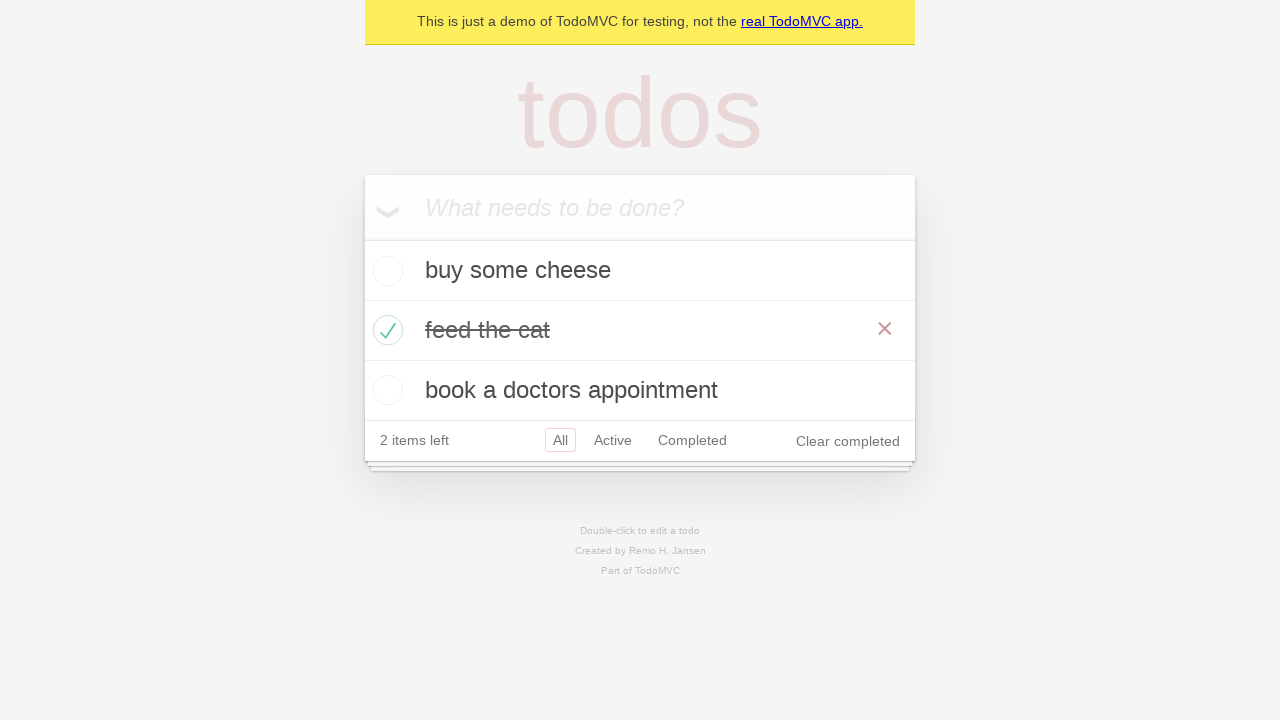

Clicked Completed filter to display only completed items at (692, 440) on internal:role=link[name="Completed"i]
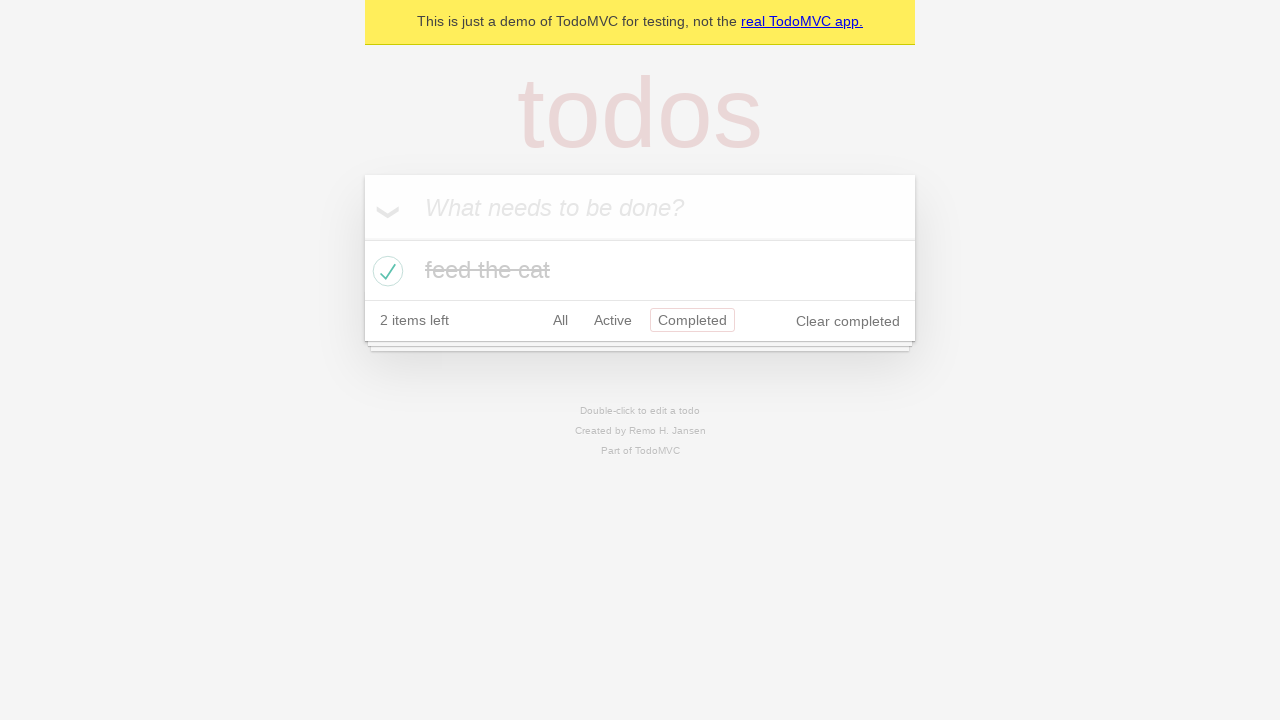

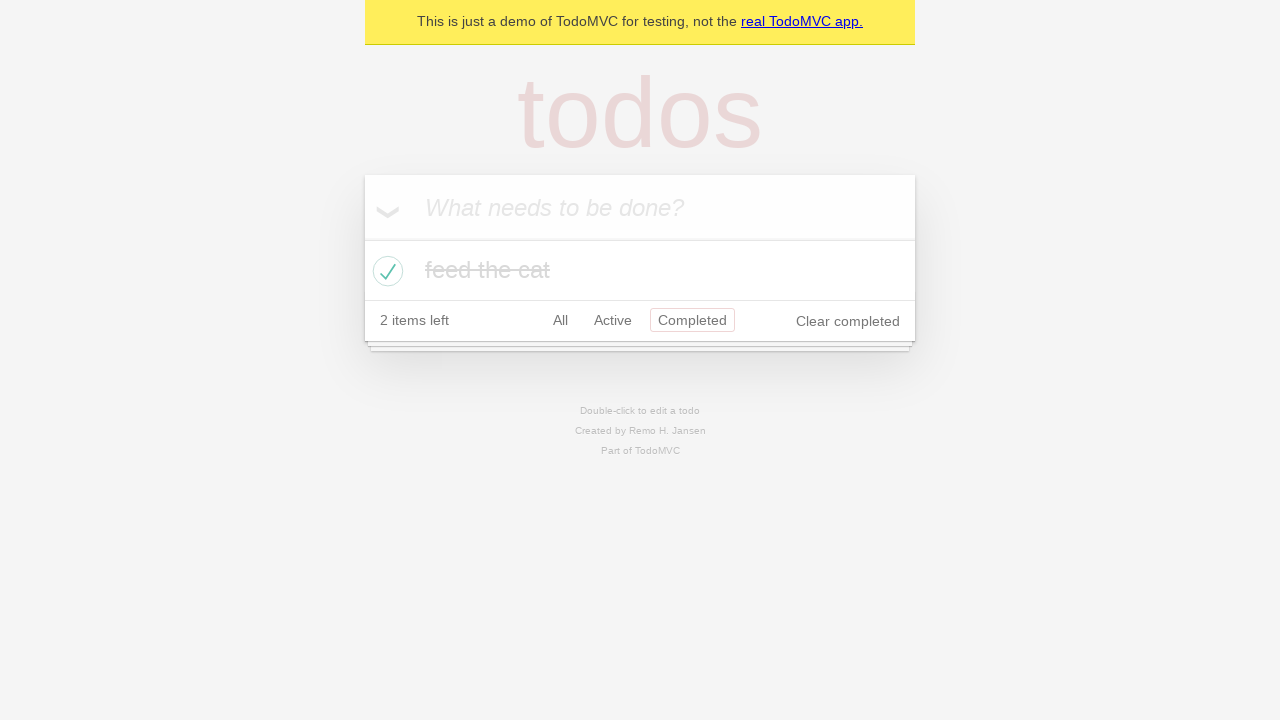